Tests JavaScript prompt dialog handling by clicking the JS Prompt button, entering text into the prompt, accepting it, and verifying the entered text is displayed.

Starting URL: https://the-internet.herokuapp.com/javascript_alerts

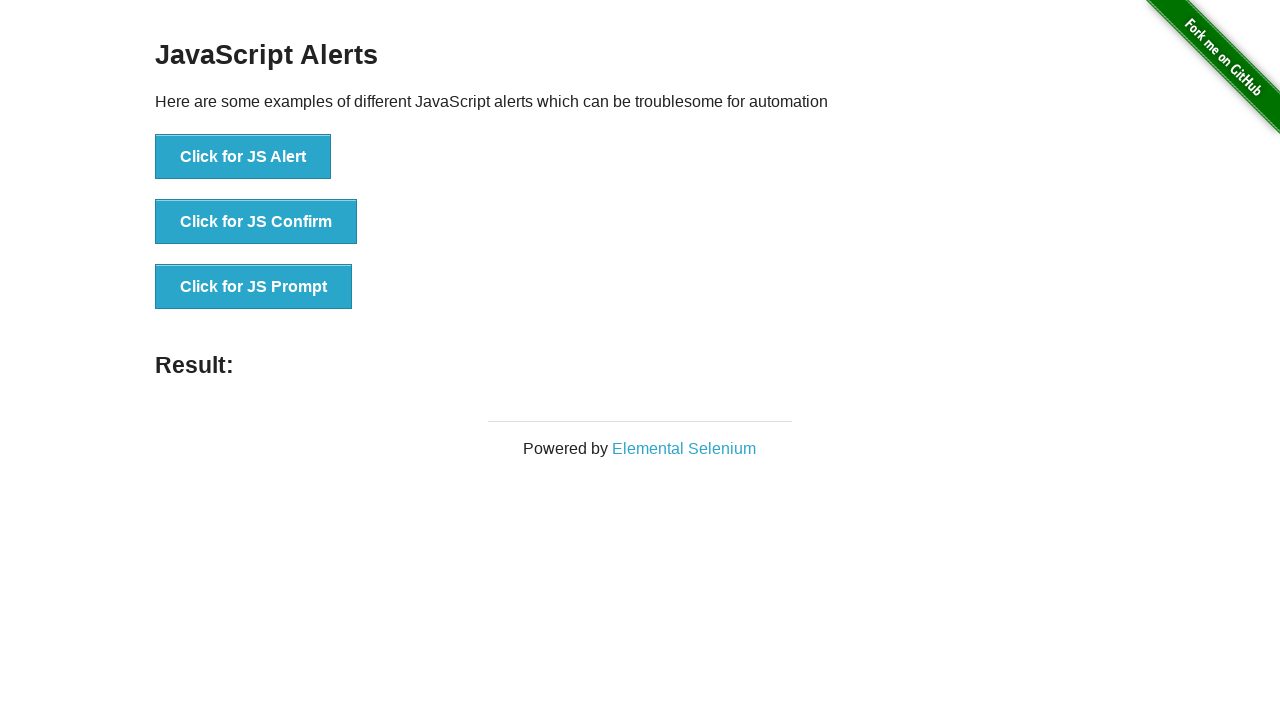

Set up dialog handler to accept prompt with text 'Marcus Rivera'
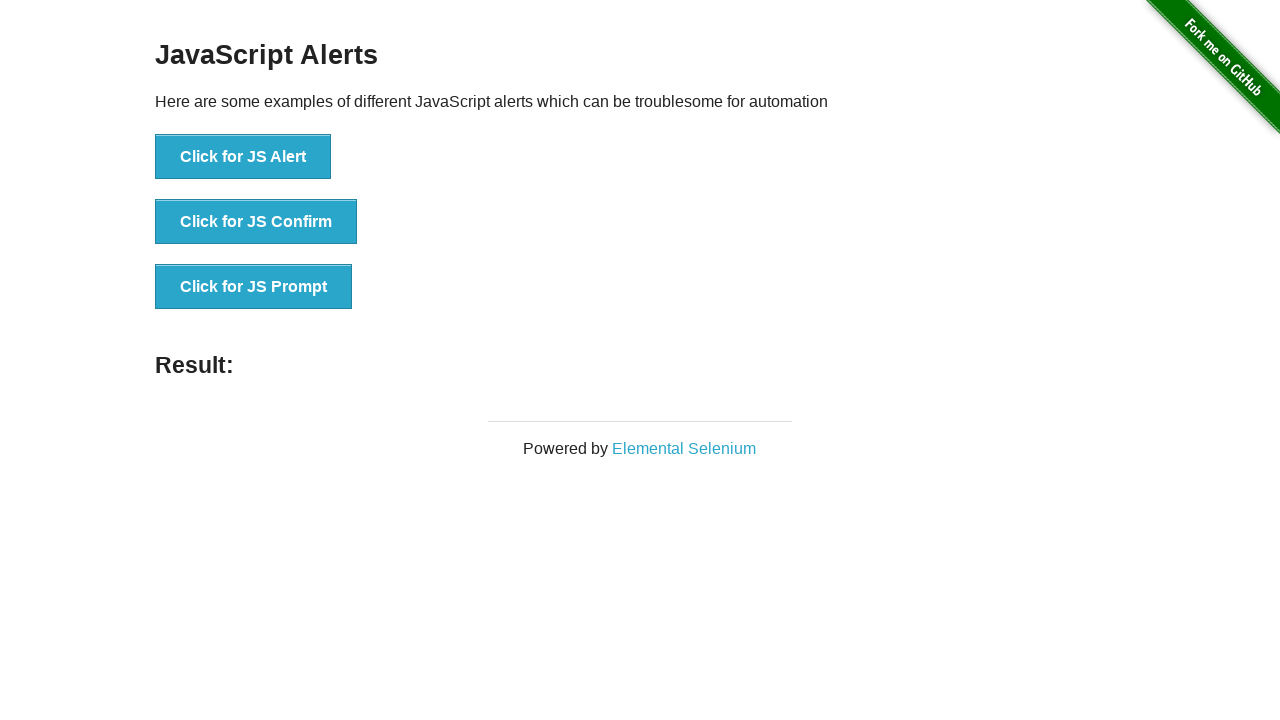

Clicked 'Click for JS Prompt' button at (254, 287) on xpath=//button[text()='Click for JS Prompt']
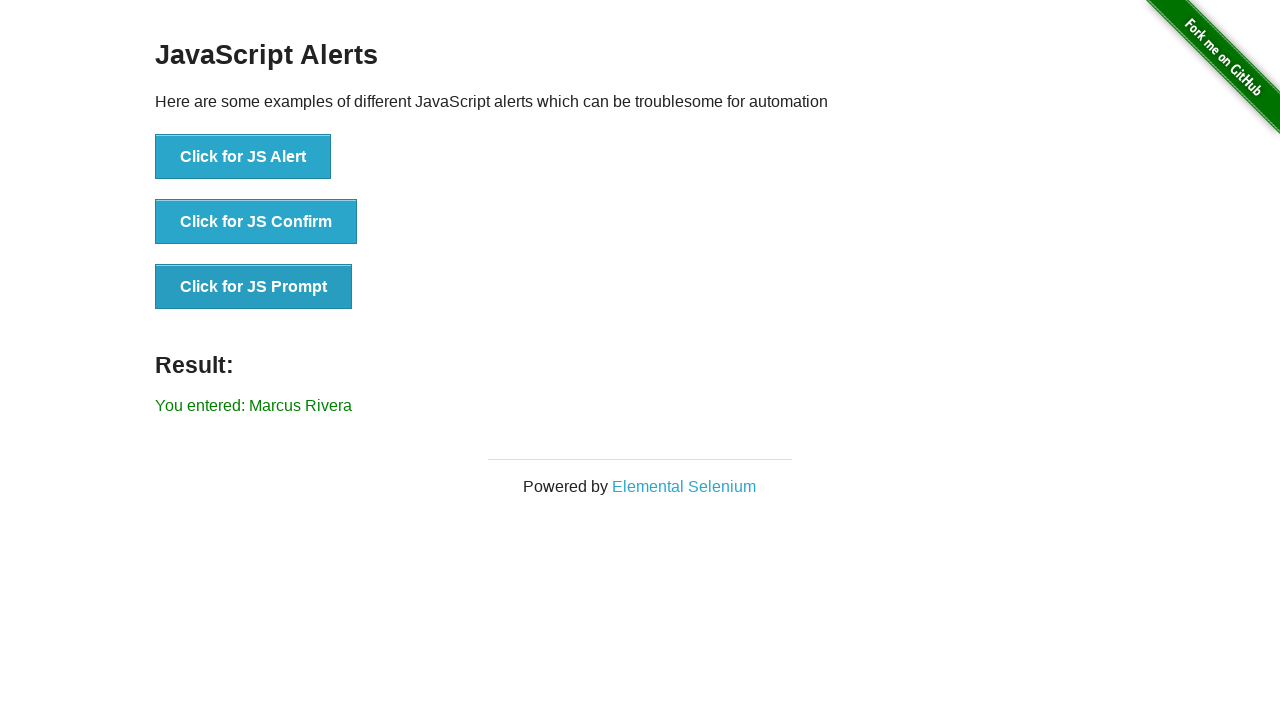

Result element appeared on the page
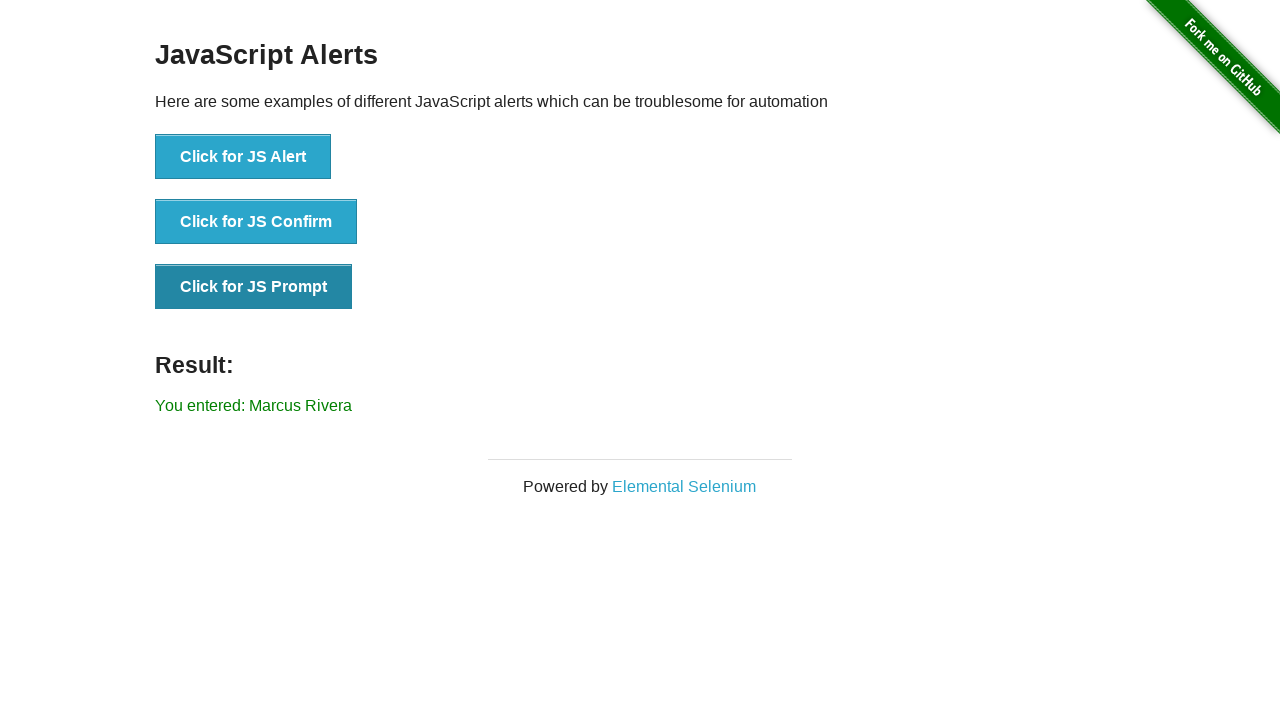

Retrieved result text from the page
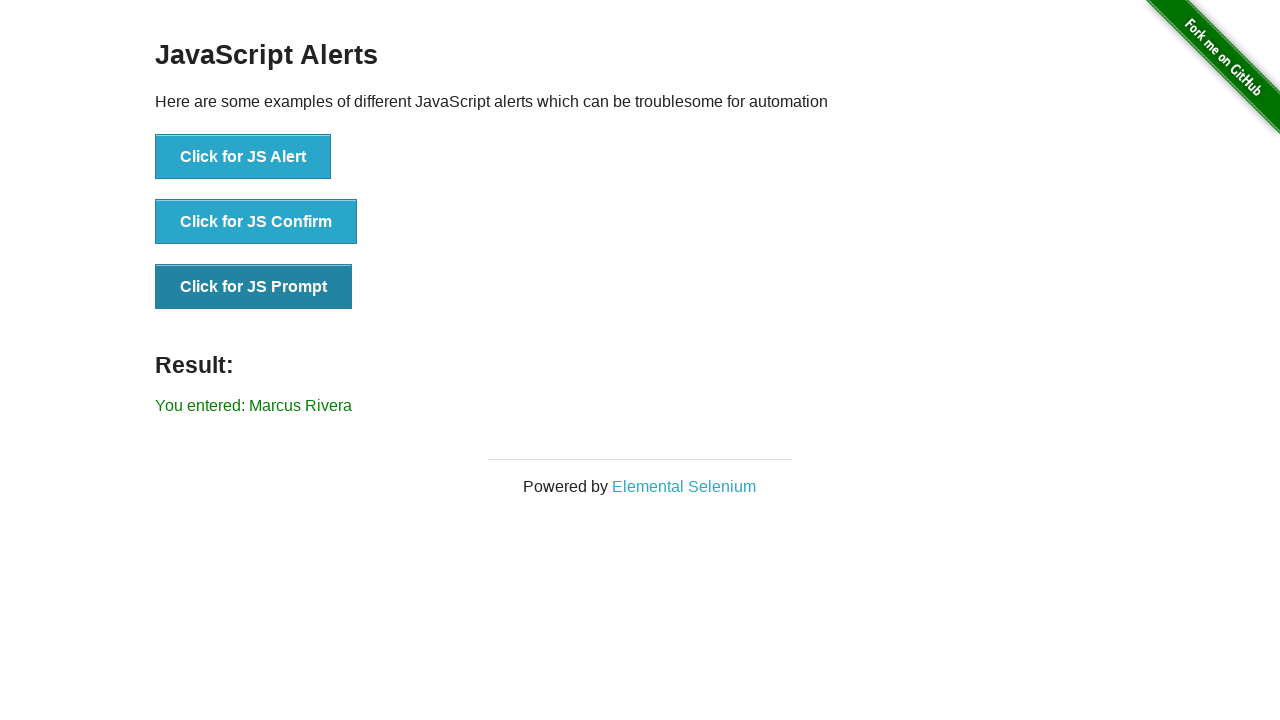

Verified result text matches expected value 'You entered: Marcus Rivera'
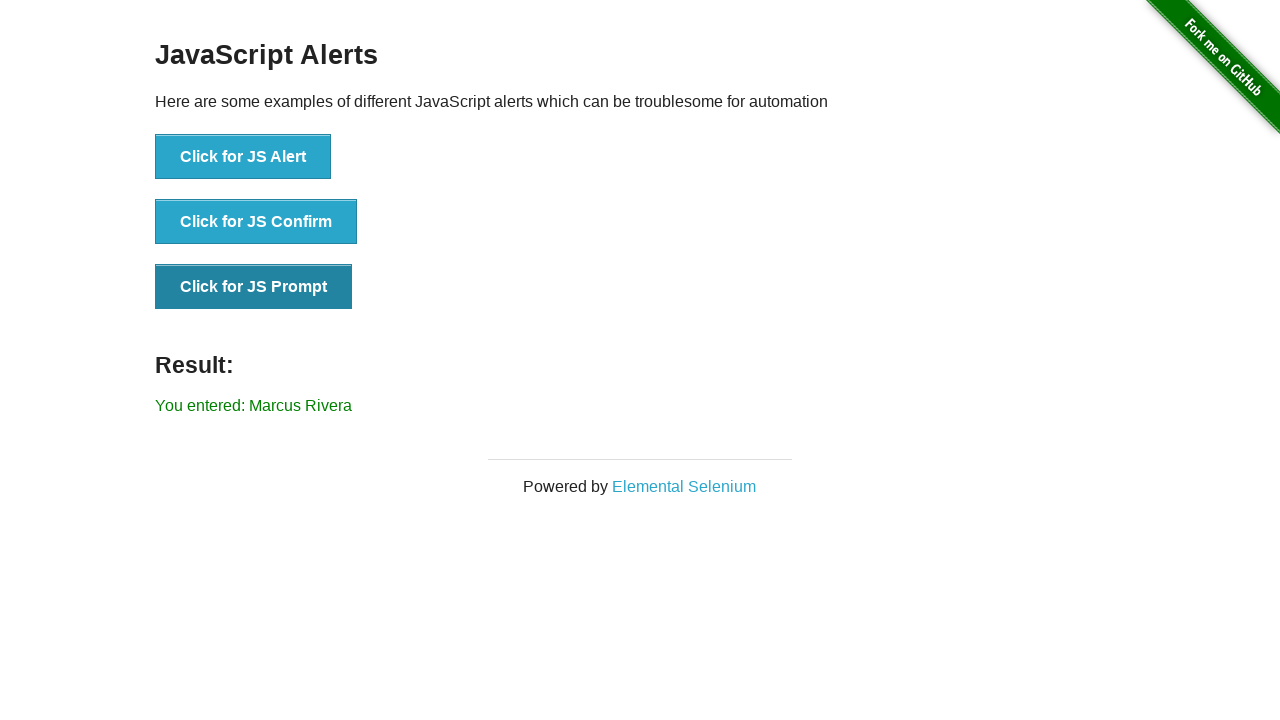

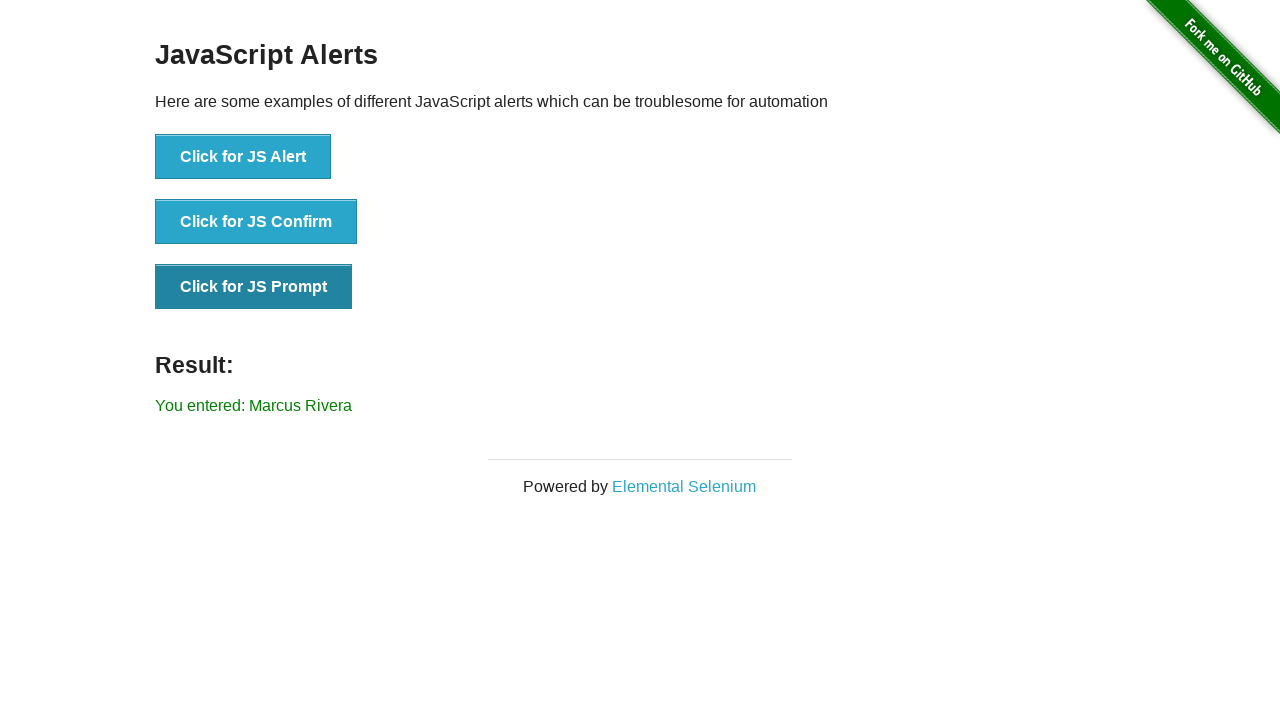